Tests JavaScript alert handling by clicking a button that triggers an alert and then accepting/dismissing the alert popup

Starting URL: https://demoqa.com/alerts

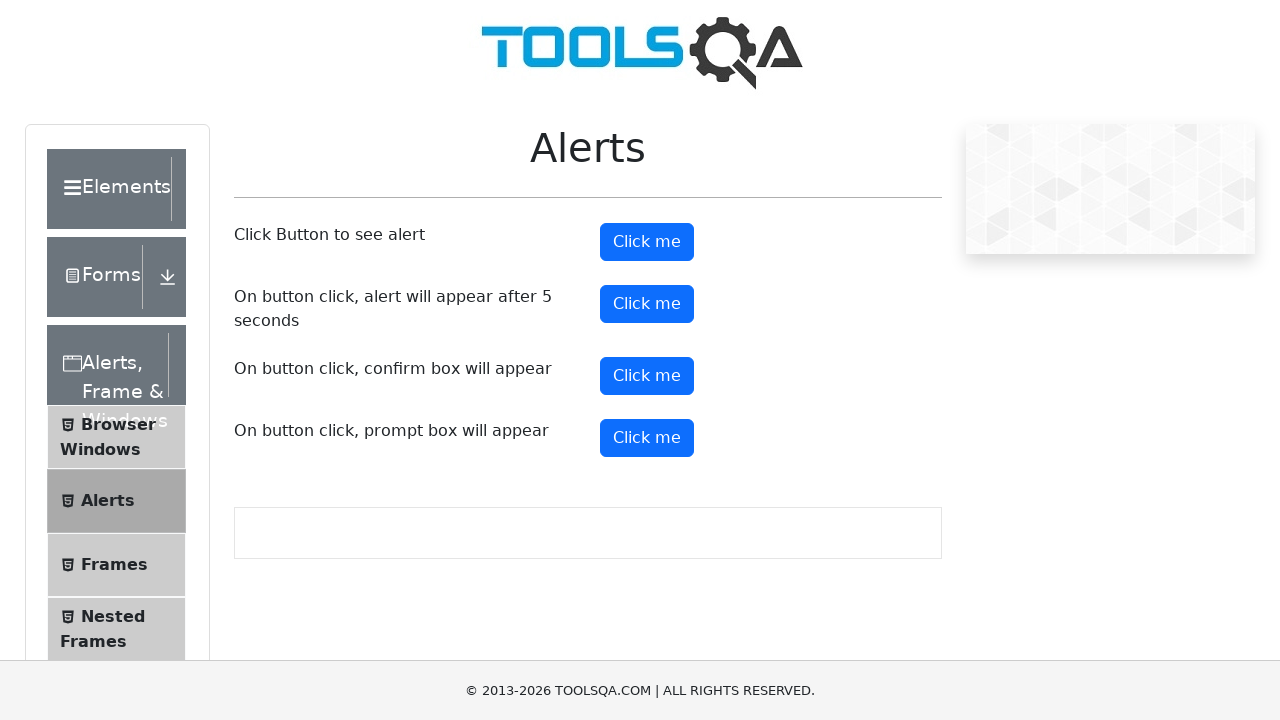

Clicked alert button to trigger JavaScript alert at (647, 242) on button#alertButton
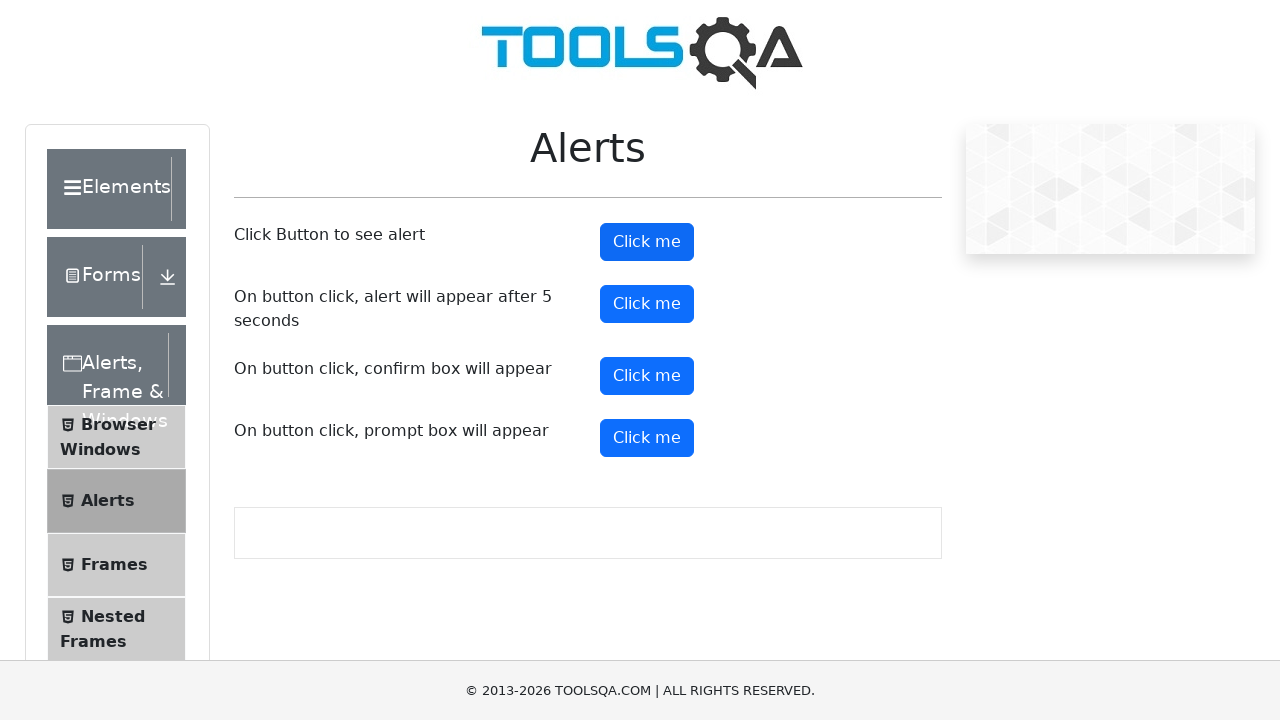

Set up dialog handler to accept alerts
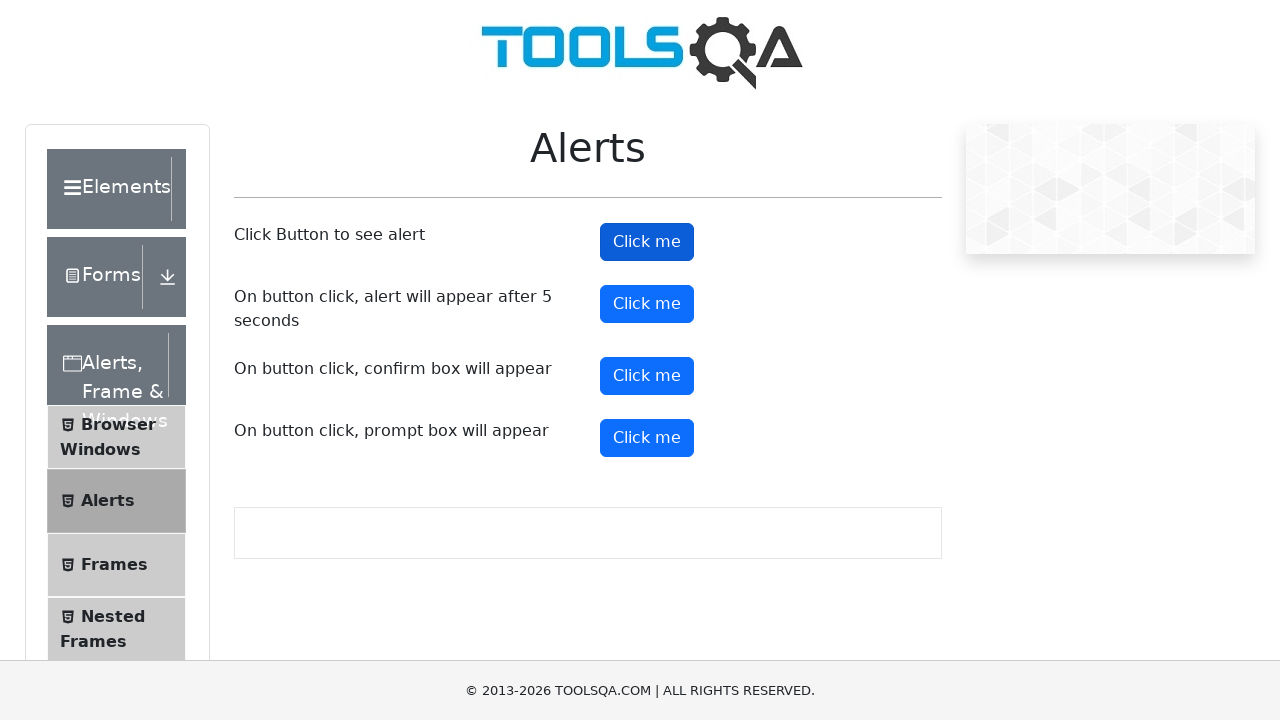

Set up one-time dialog handler to accept next alert
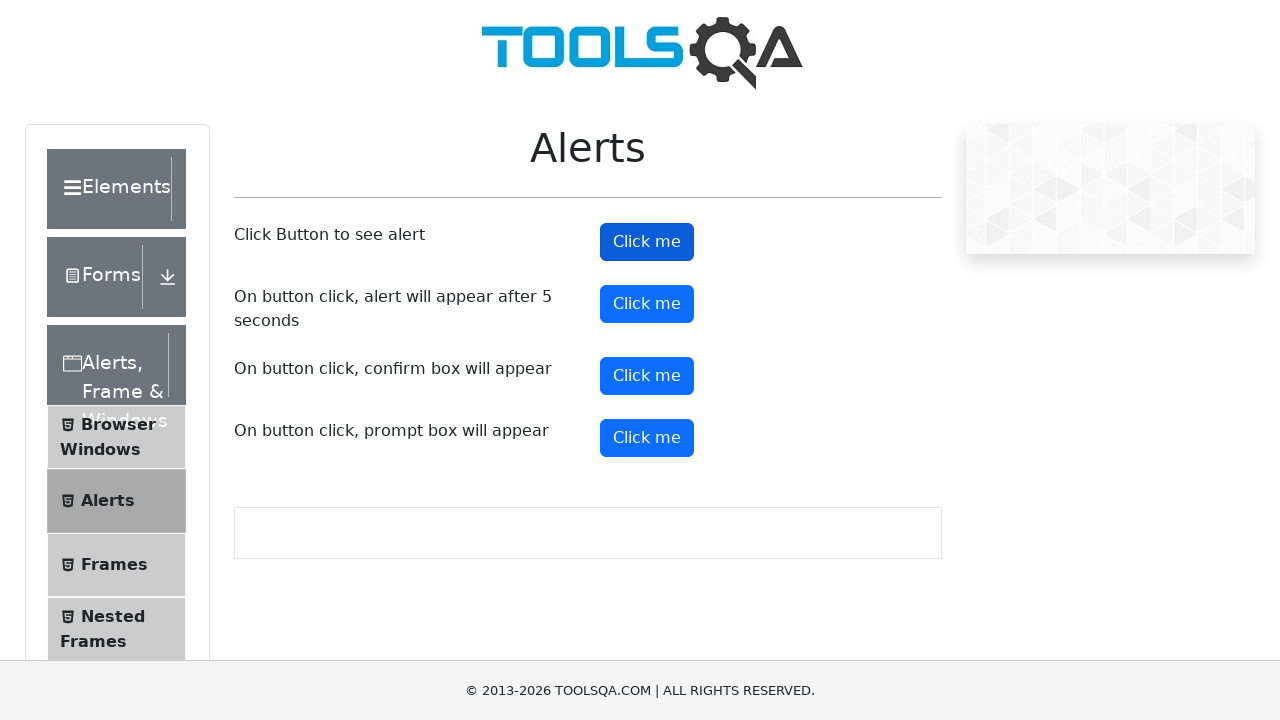

Clicked alert button again to trigger and accept JavaScript alert at (647, 242) on button#alertButton
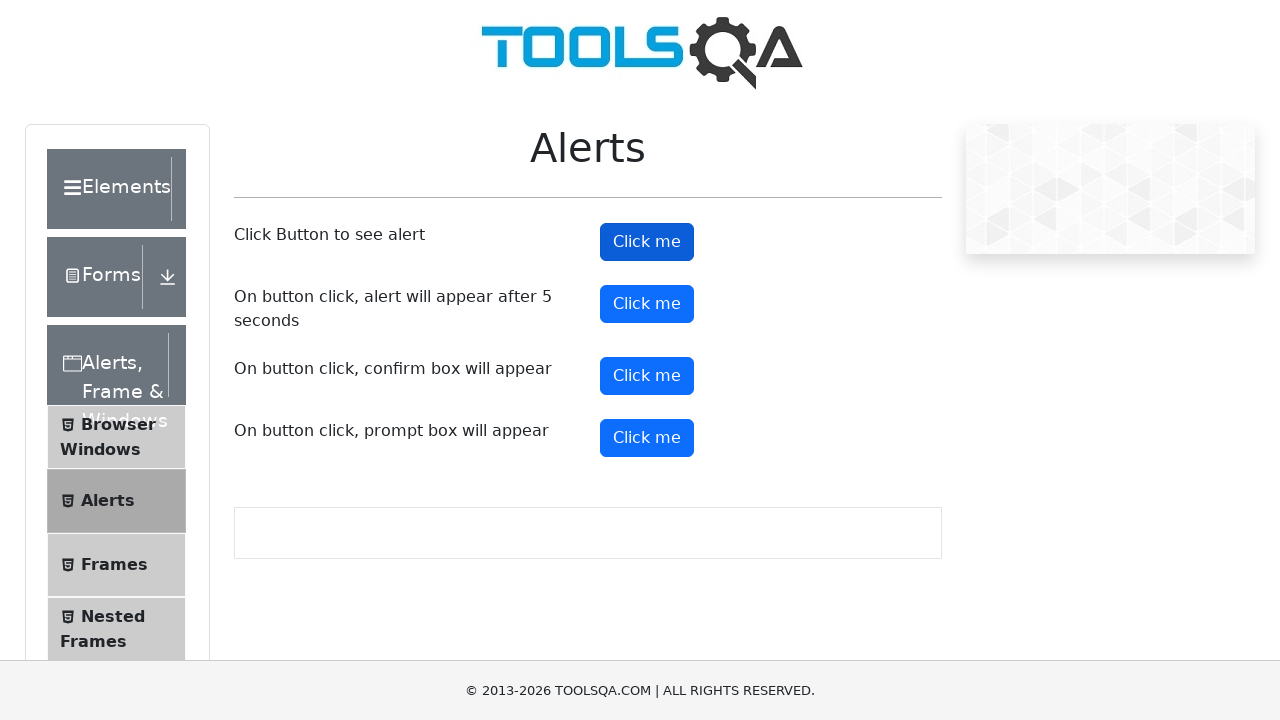

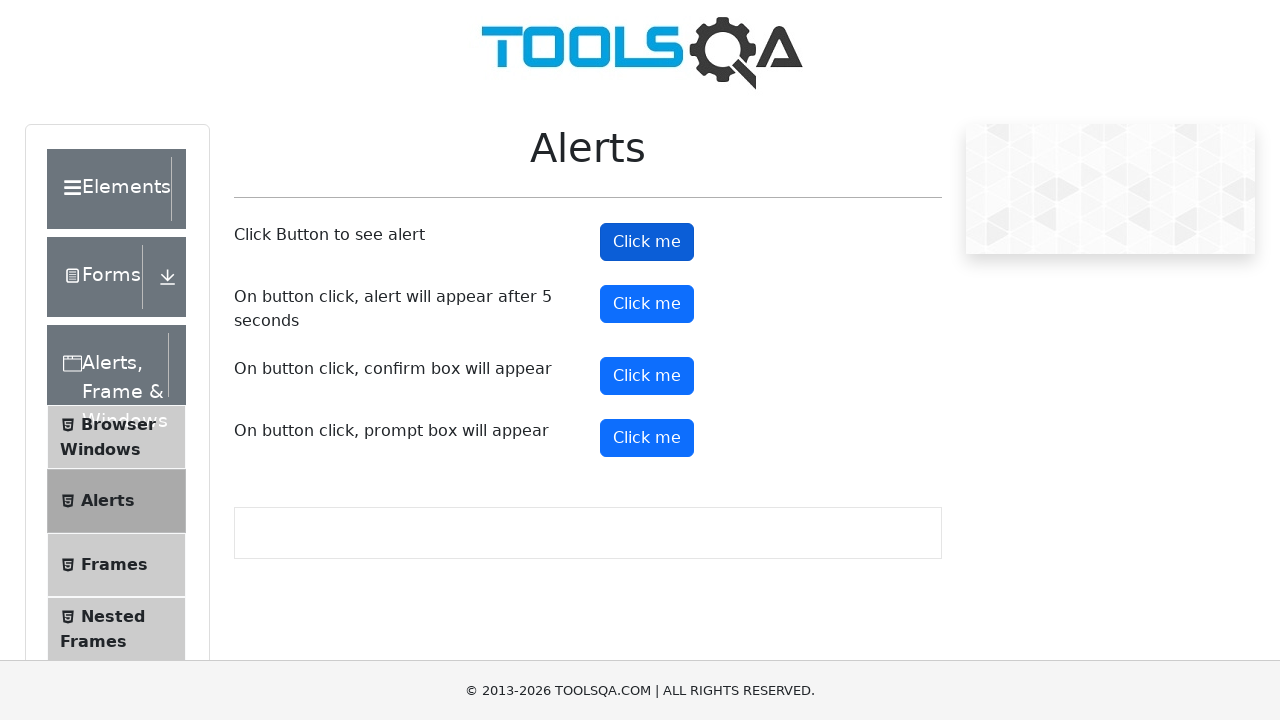